Tests dropdown selection functionality on OrangeHRM's demo booking page by selecting a country from a dropdown list.

Starting URL: https://www.orangehrm.com/en/book-a-free-demo

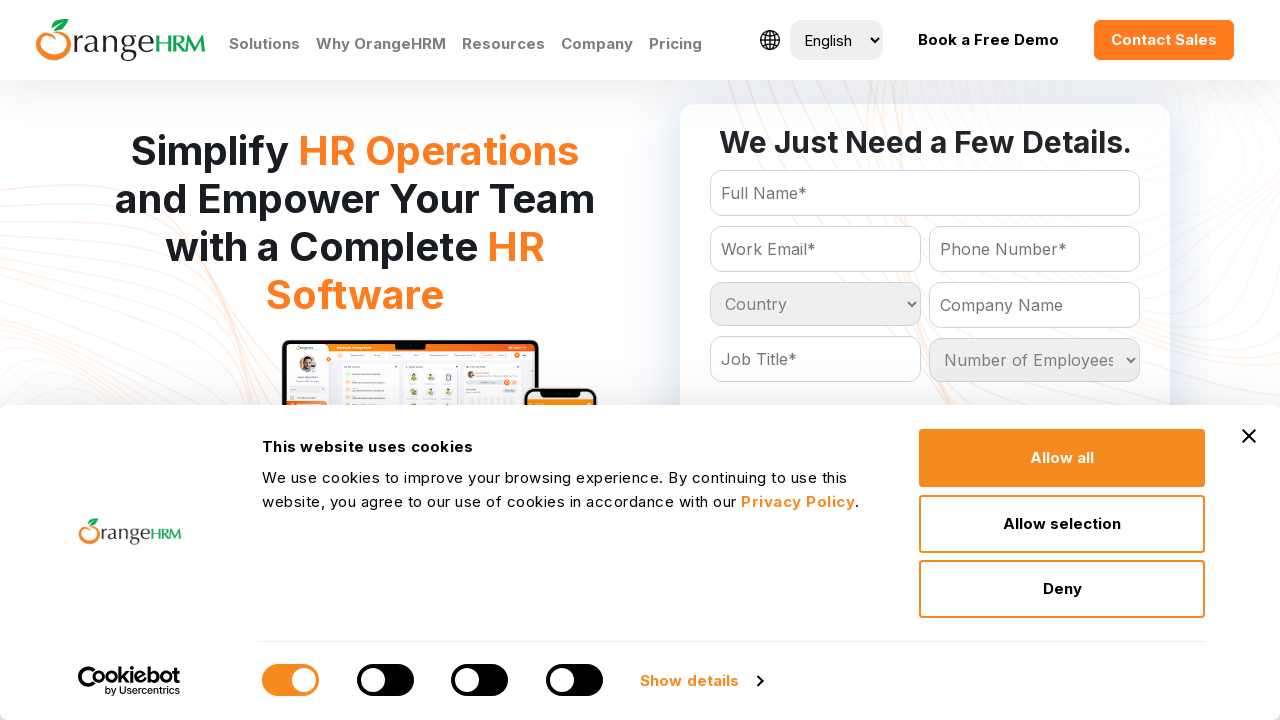

Country dropdown selector became available
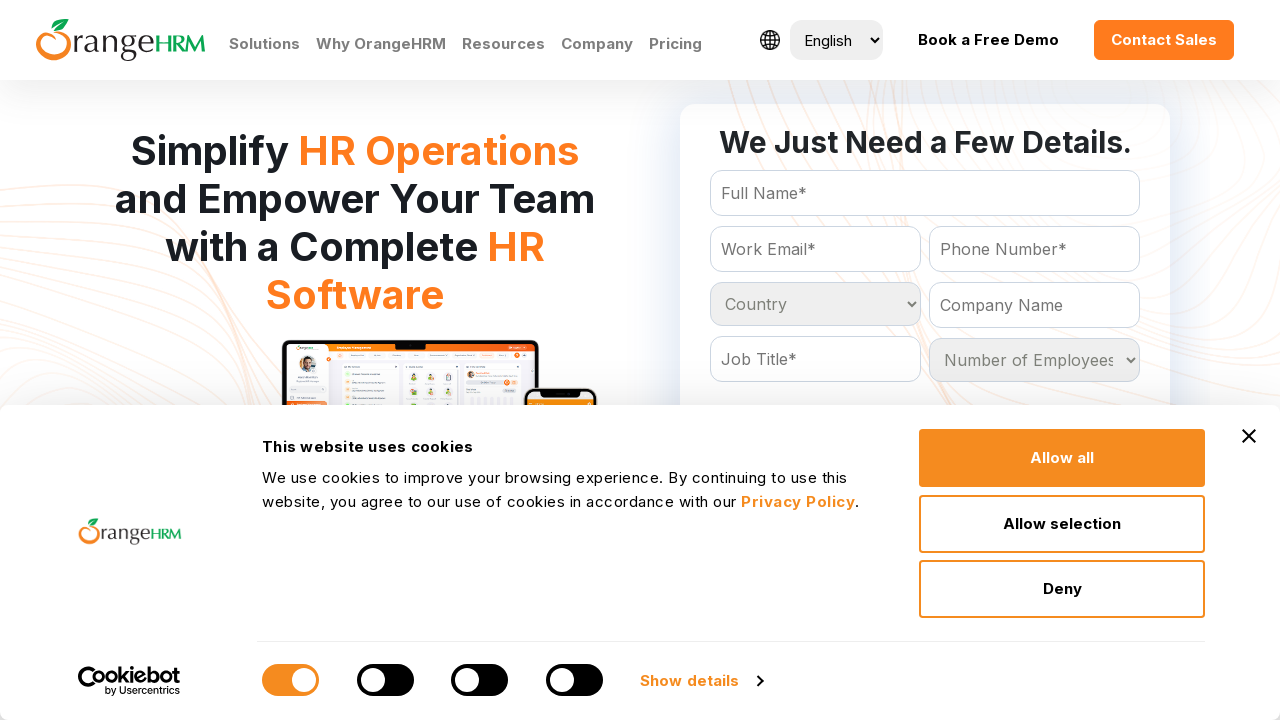

Selected 'Bangladesh' from the country dropdown on #Form_getForm_Country
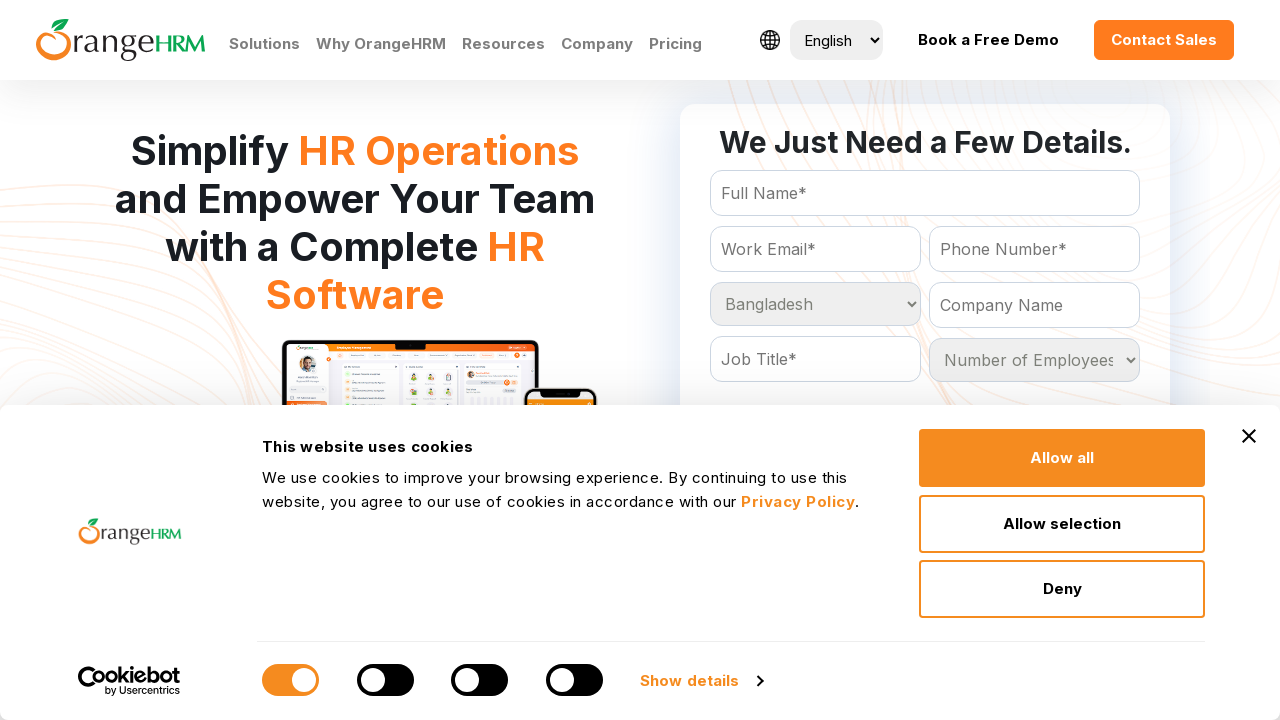

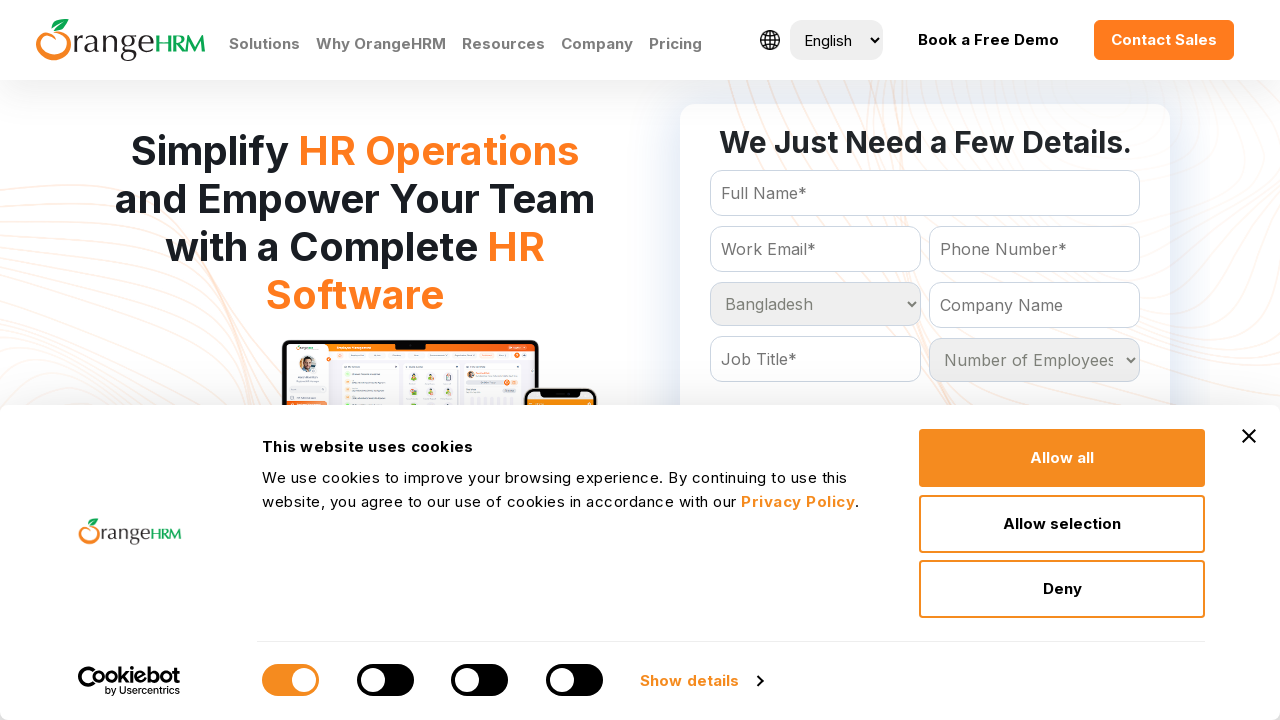